Completes a math exercise form by reading a value from the page, calculating a mathematical function (log of absolute value of 12*sin(x)), entering the answer, checking a checkbox, selecting a radio button, and submitting the form.

Starting URL: https://suninjuly.github.io/math.html

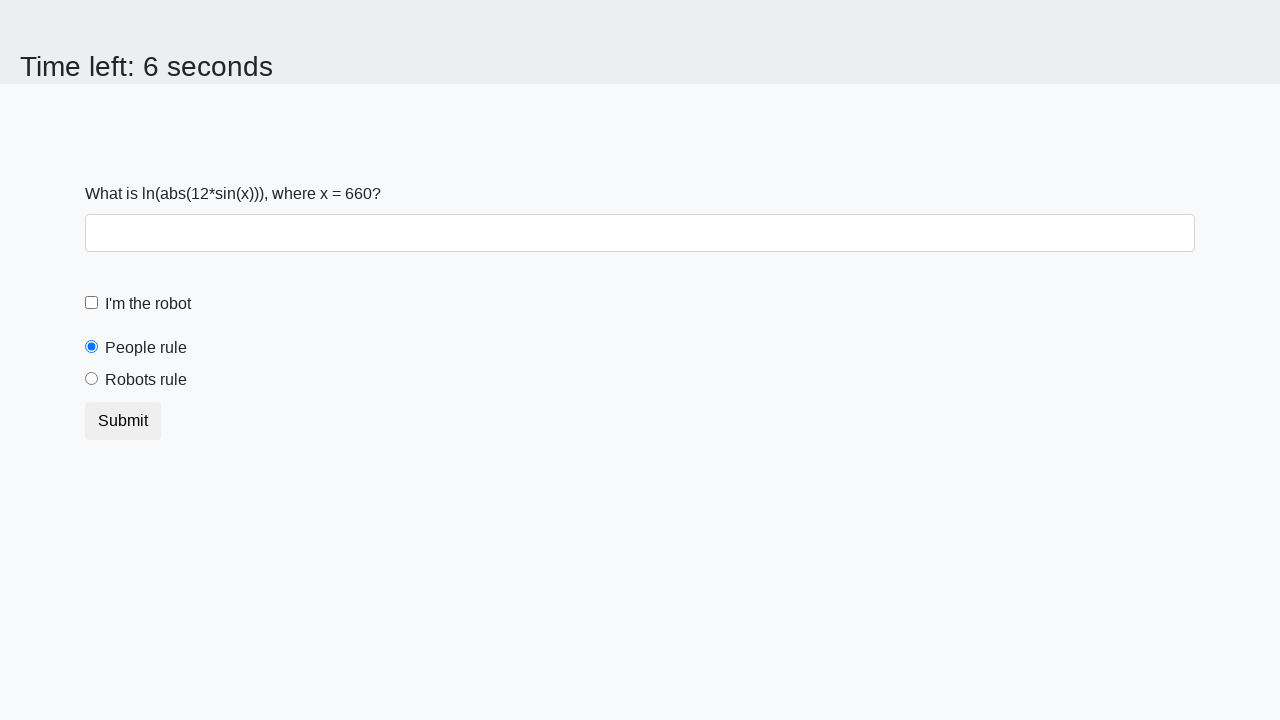

Read x value from page element #input_value
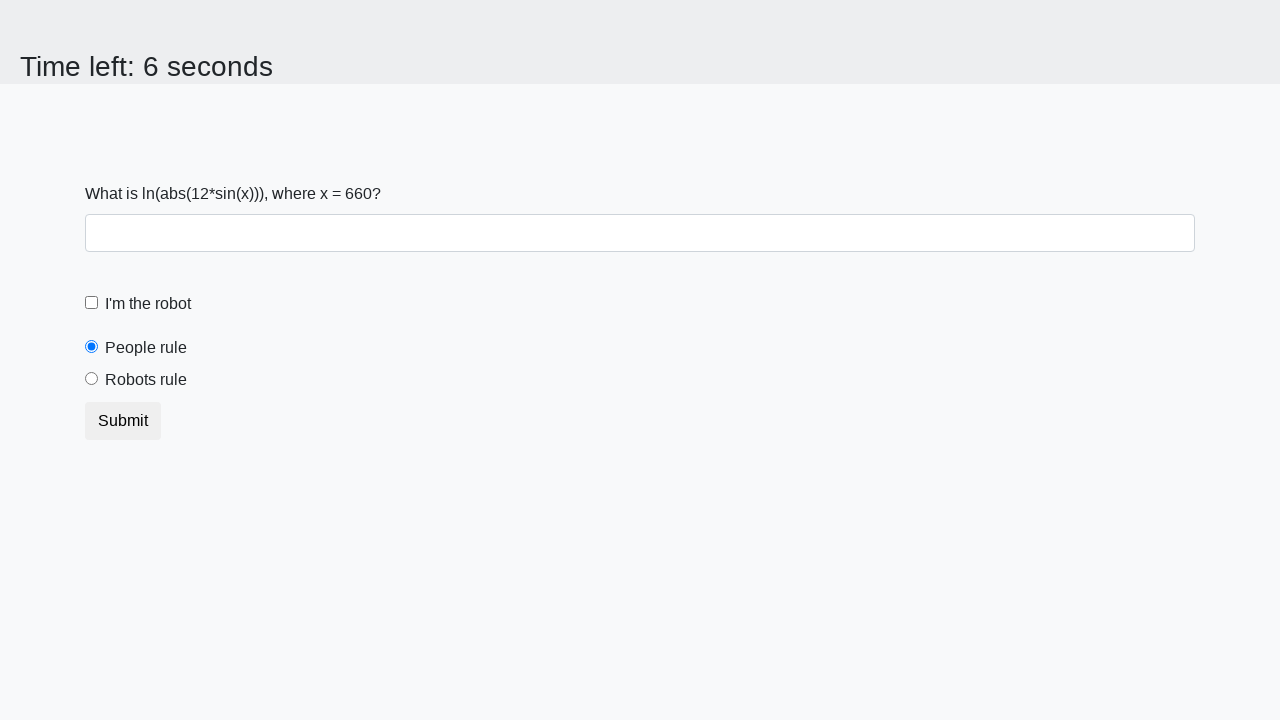

Calculated mathematical function: ln(|12*sin(660)|) = 1.1471472956437412
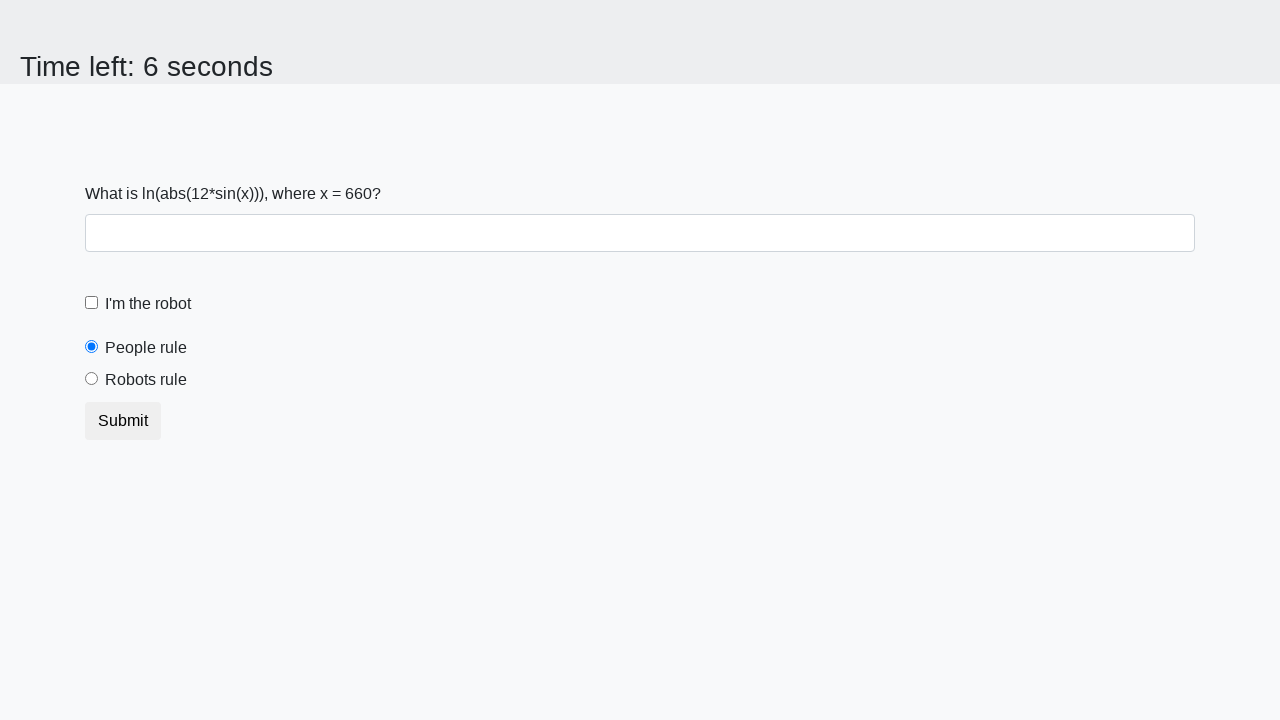

Entered calculated answer '1.1471472956437412' into #answer field on #answer
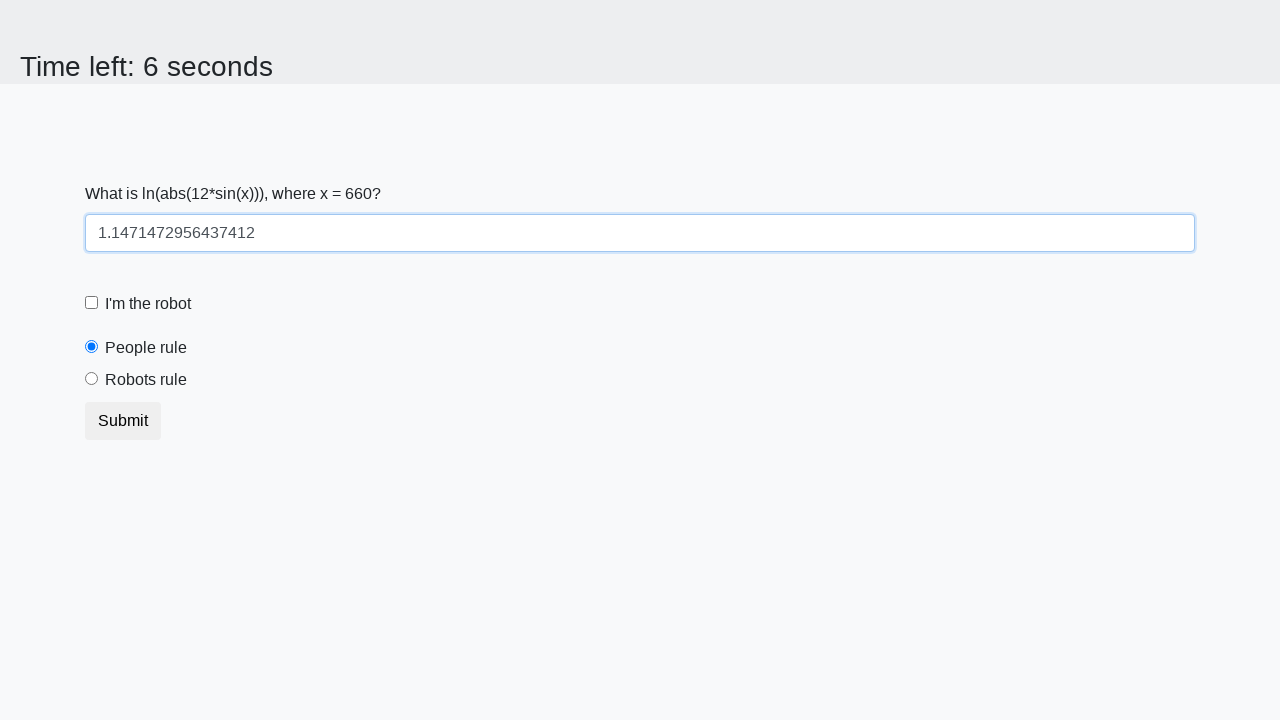

Checked 'I'm the robot' checkbox at (148, 304) on label[for='robotCheckbox']
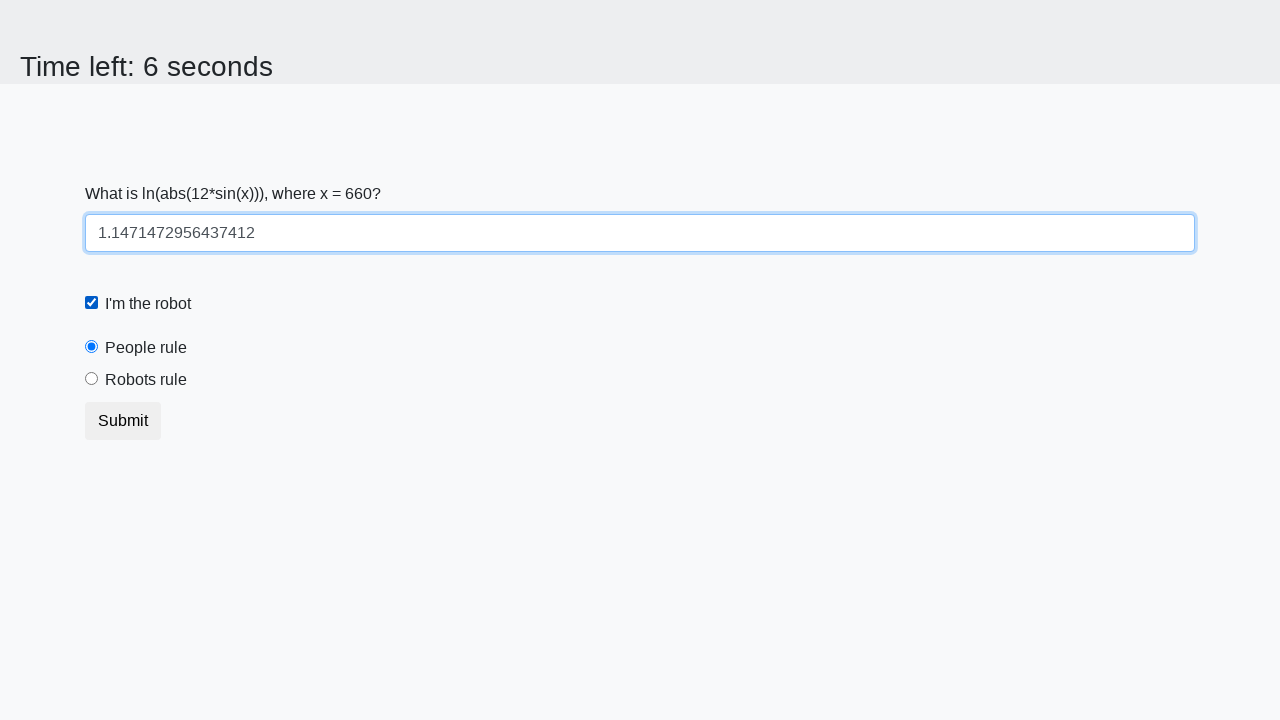

Selected 'Robots rule!' radio button at (146, 380) on label[for='robotsRule']
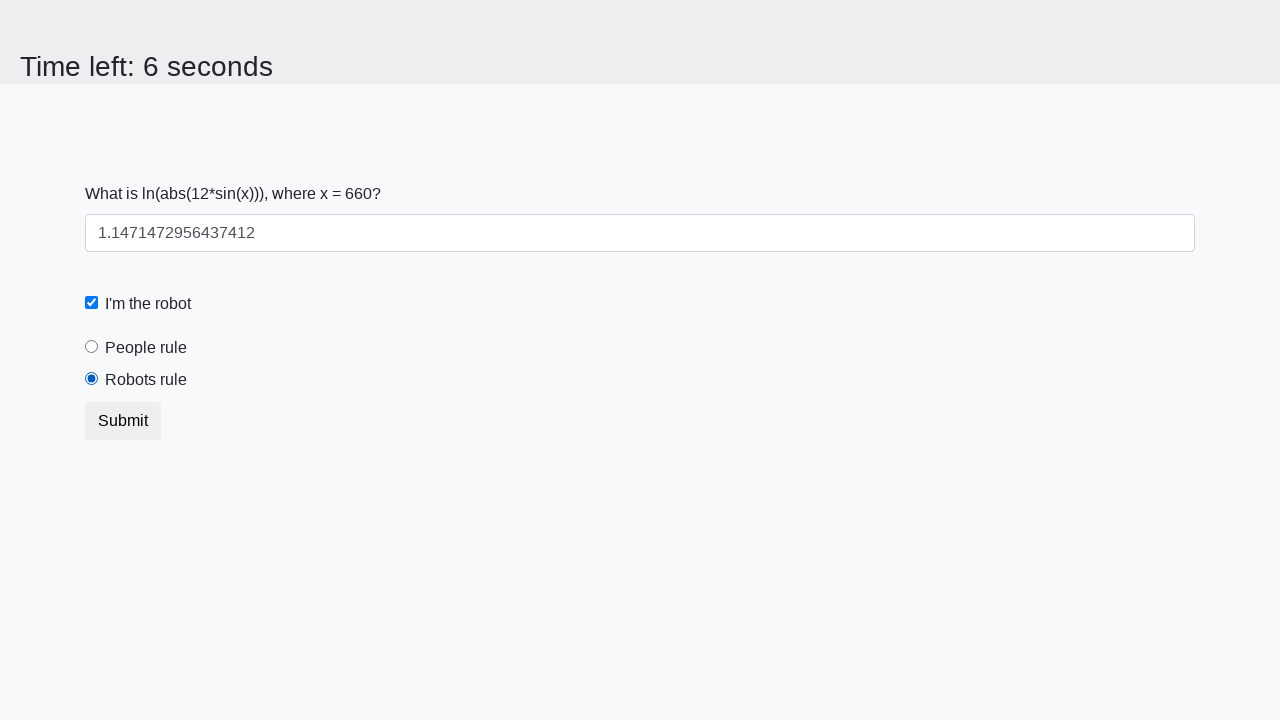

Clicked Submit button to complete math exercise form at (123, 421) on button.btn
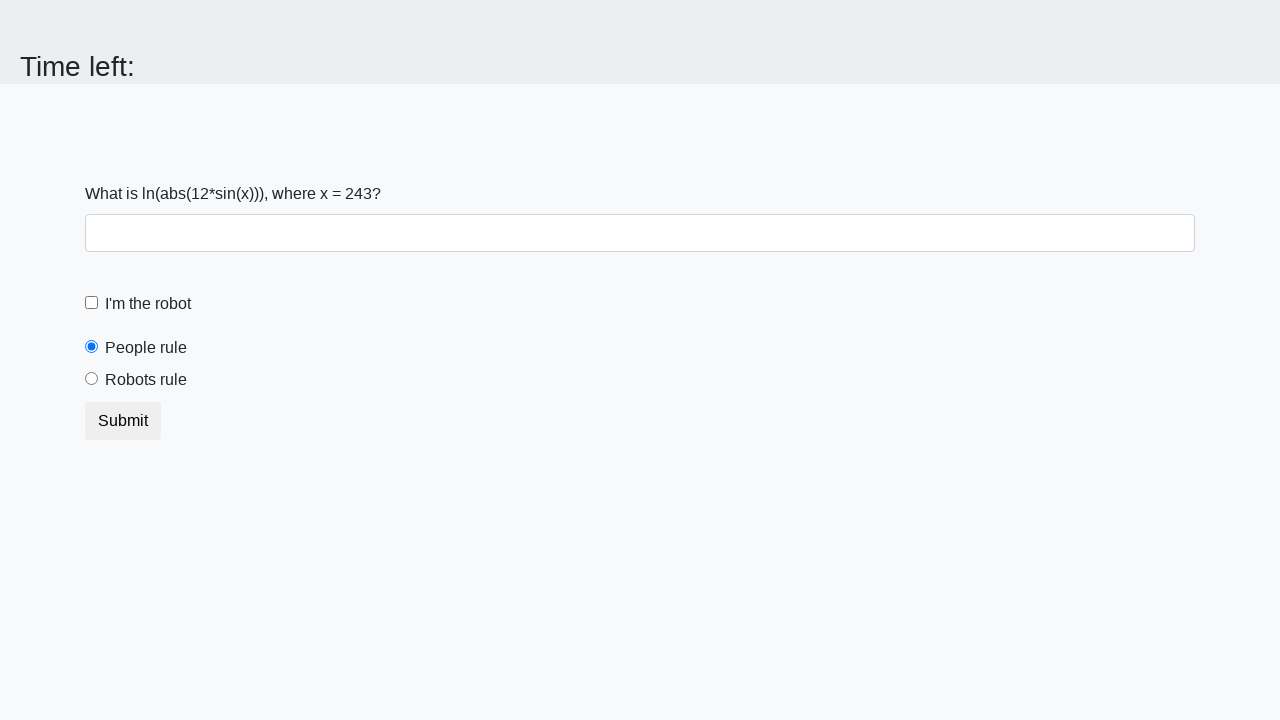

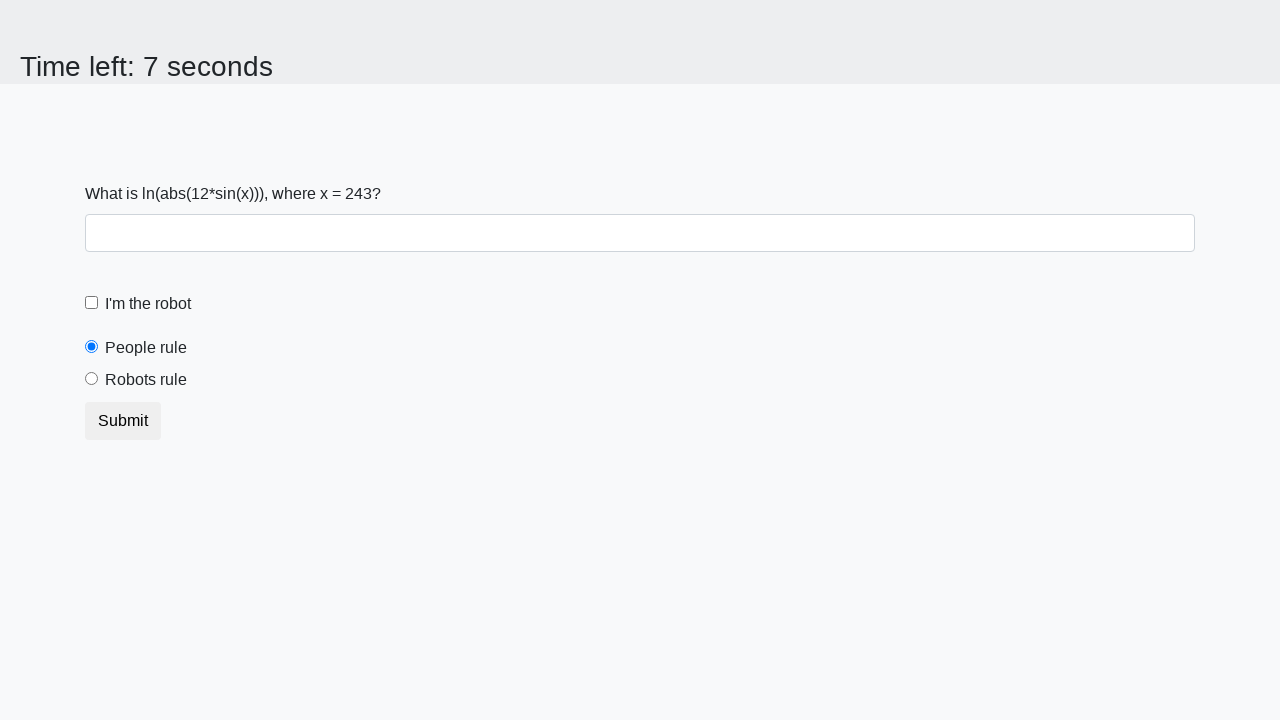